Tests dynamic loading functionality by clicking a Start button and waiting for hidden content to become visible

Starting URL: https://the-internet.herokuapp.com/dynamic_loading/1

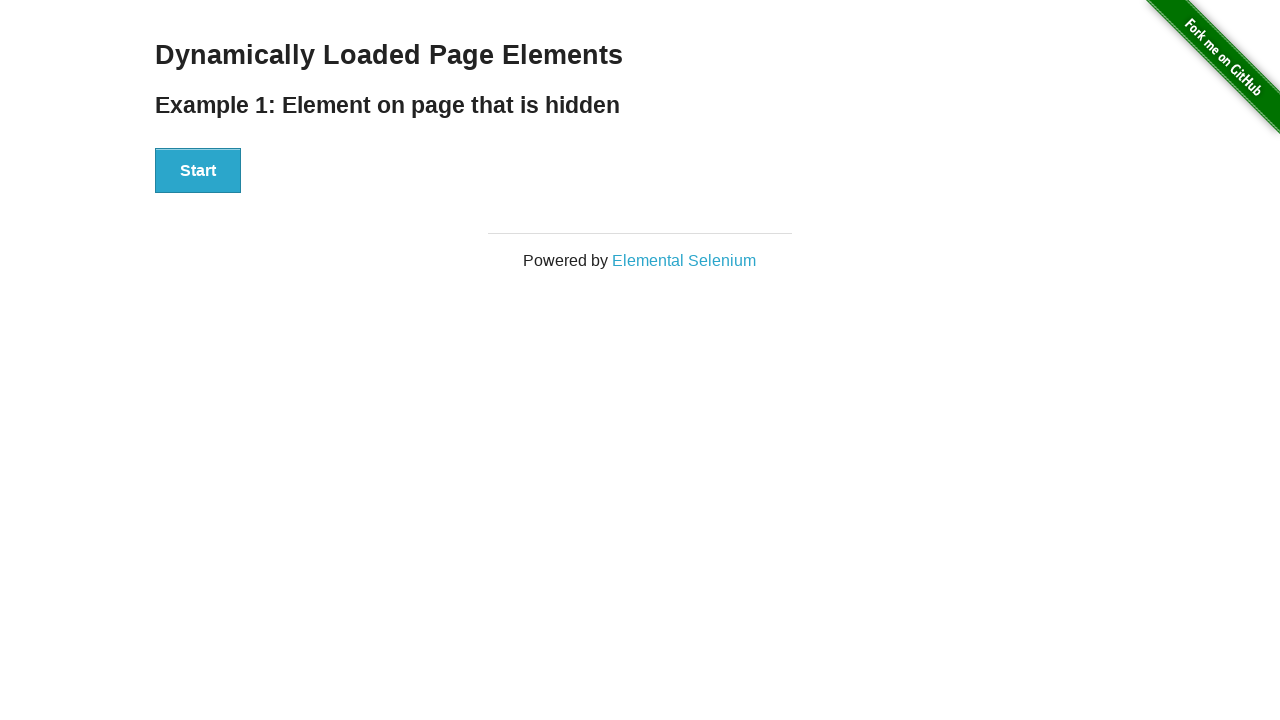

Navigated to dynamic loading test page
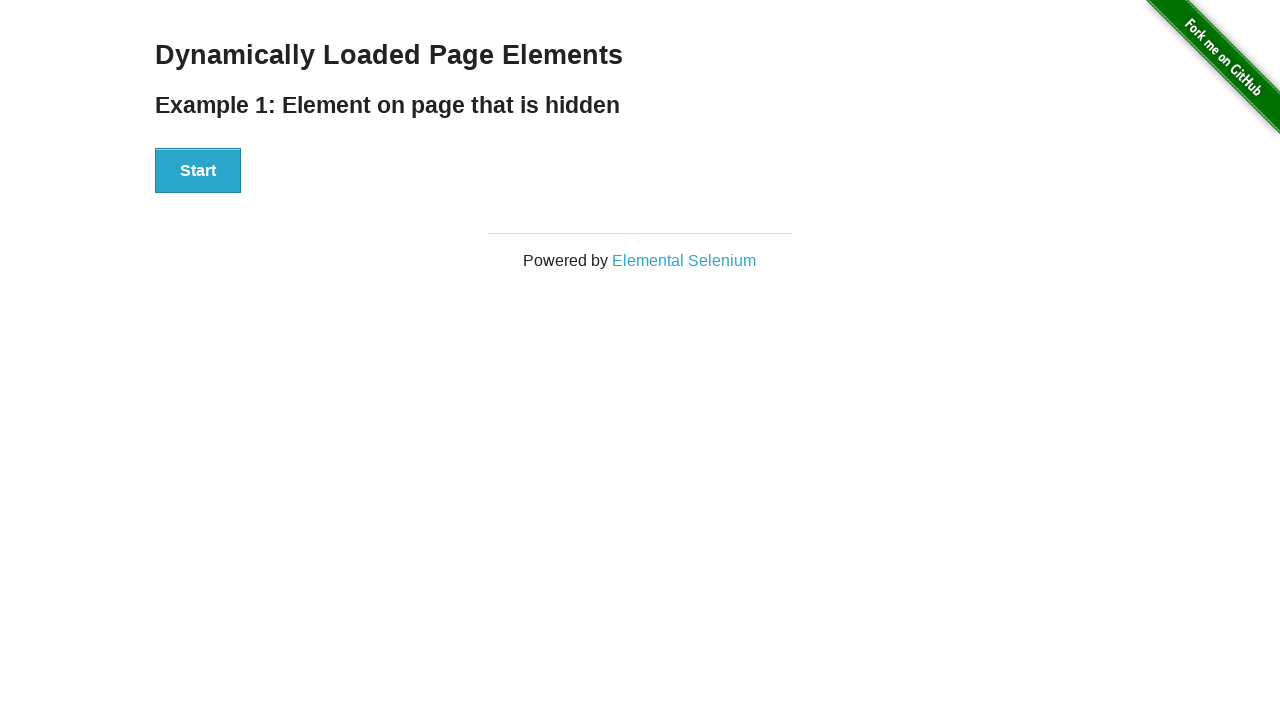

Clicked the Start button to trigger dynamic loading at (198, 171) on xpath=//div[@id='start']/button
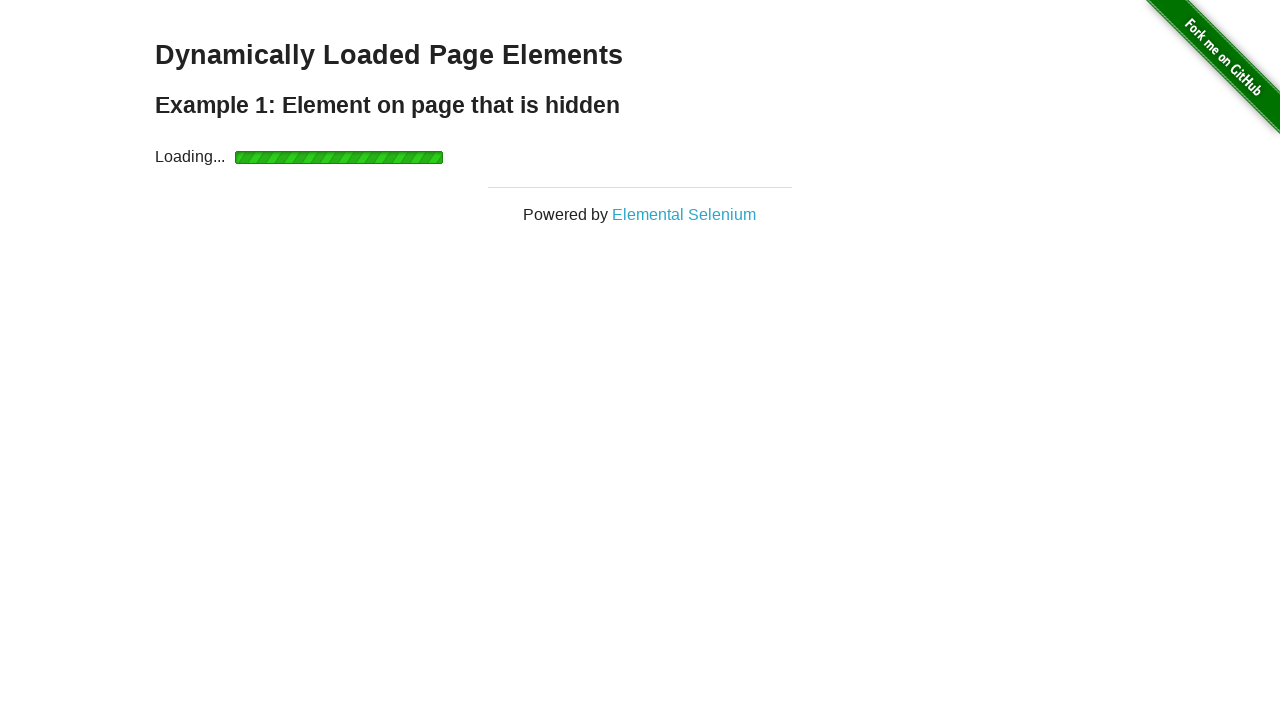

Hidden content became visible after dynamic loading completed
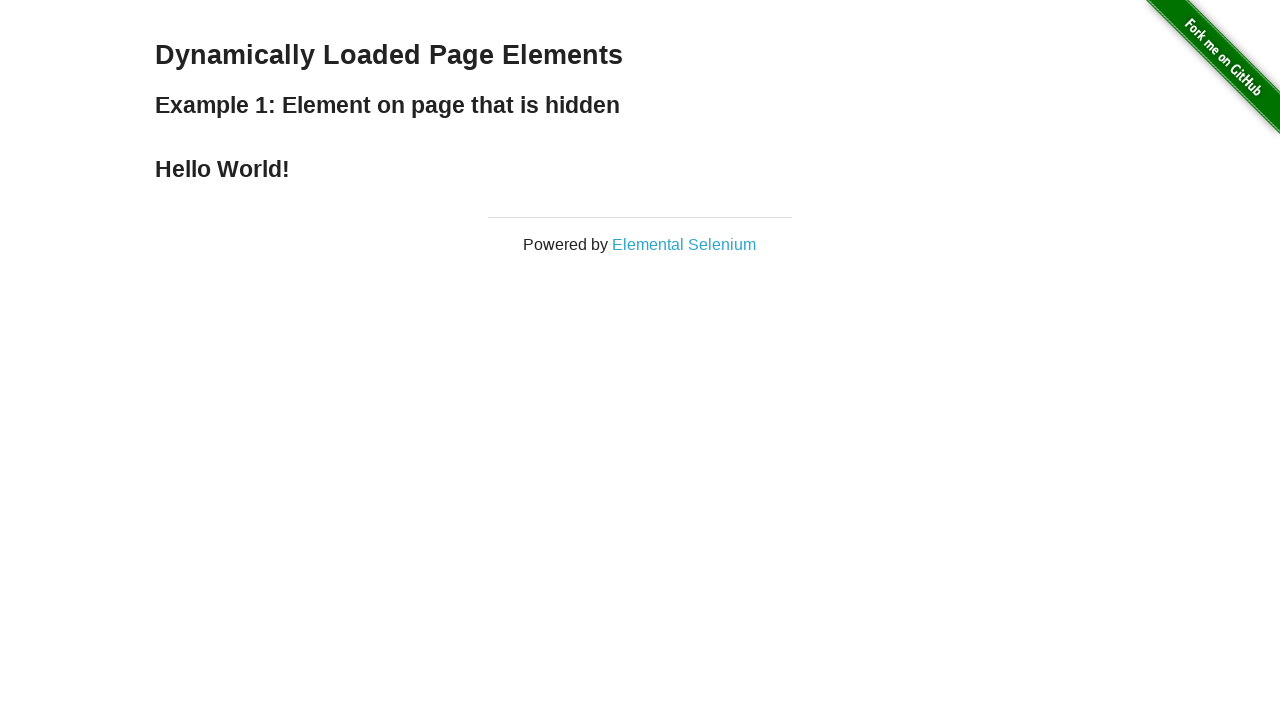

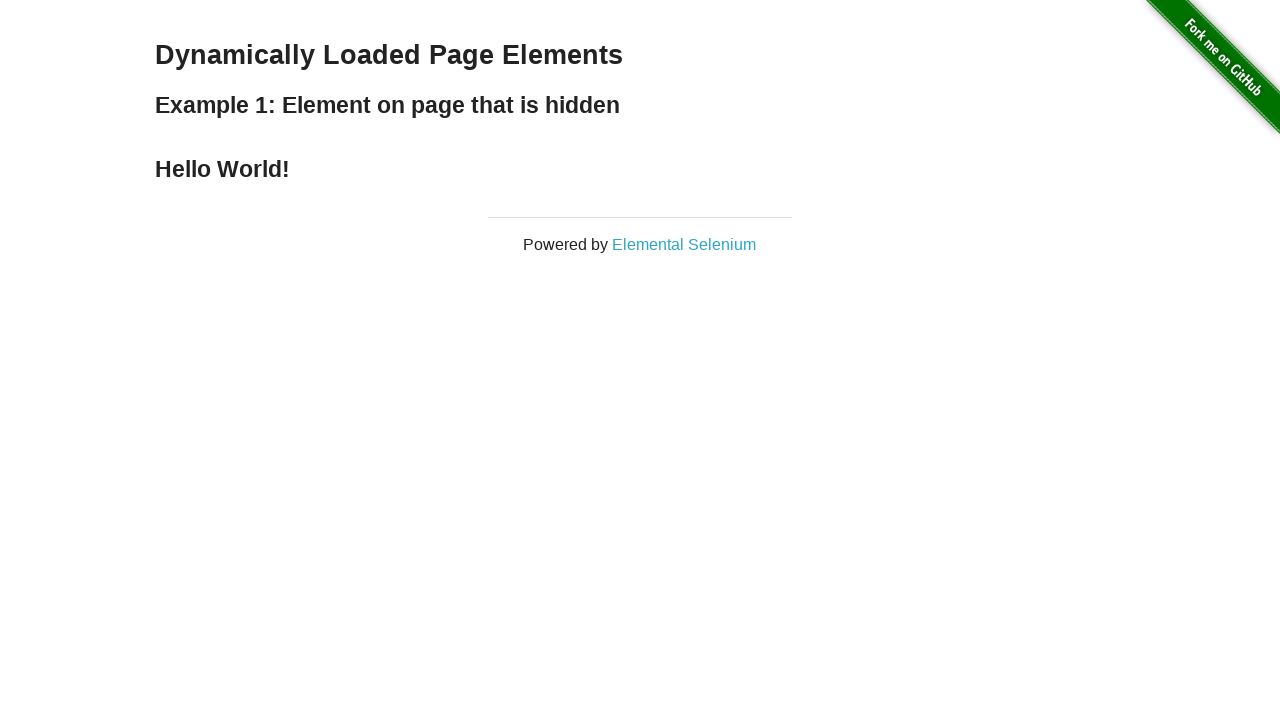